Tests explicit wait functionality by waiting for a name input field to appear and then filling it with a name value on a Selenium practice form.

Starting URL: https://www.tutorialspoint.com/selenium/practice/selenium_automation_practice.php

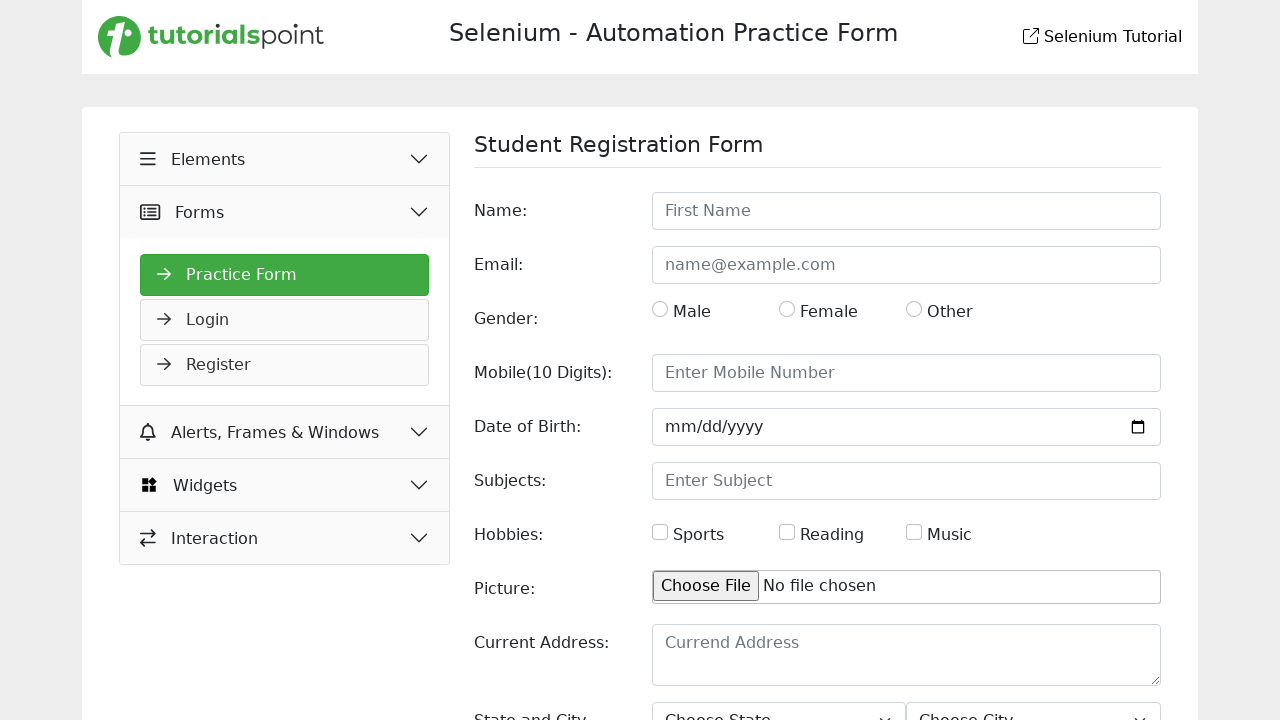

Waited for name input field to appear
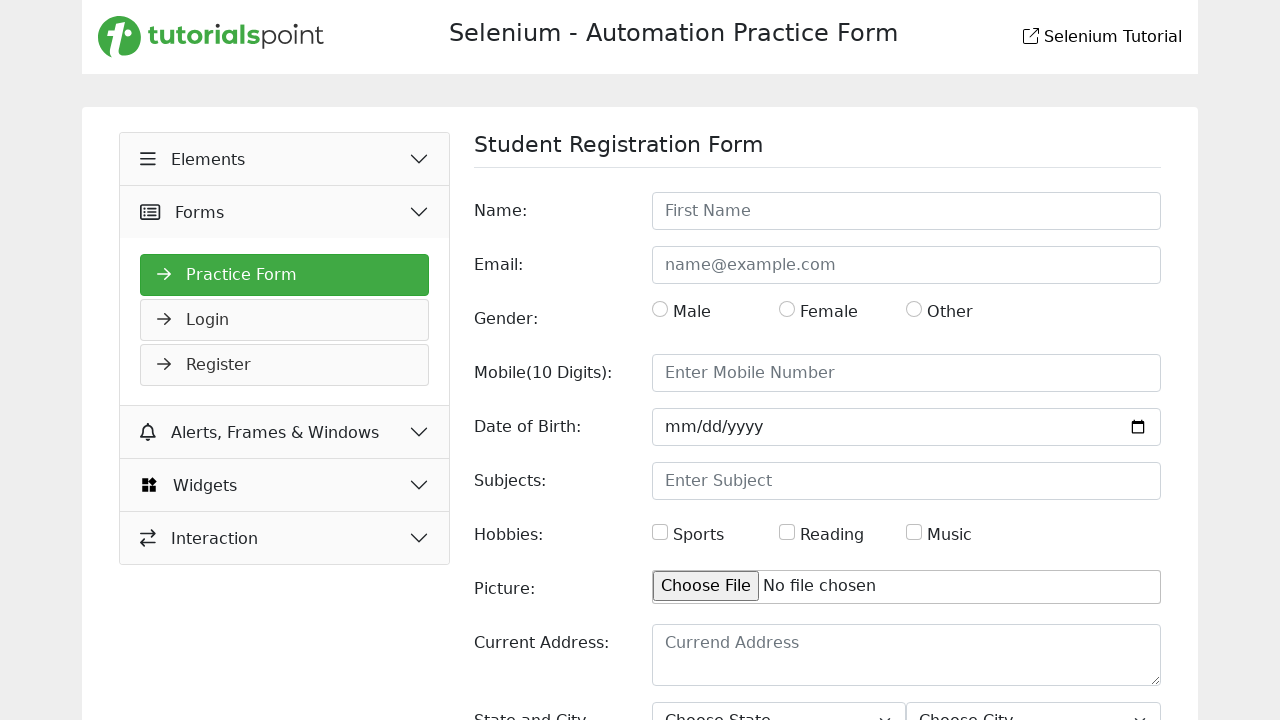

Filled name input field with 'Ebrahim Hossain' on #name
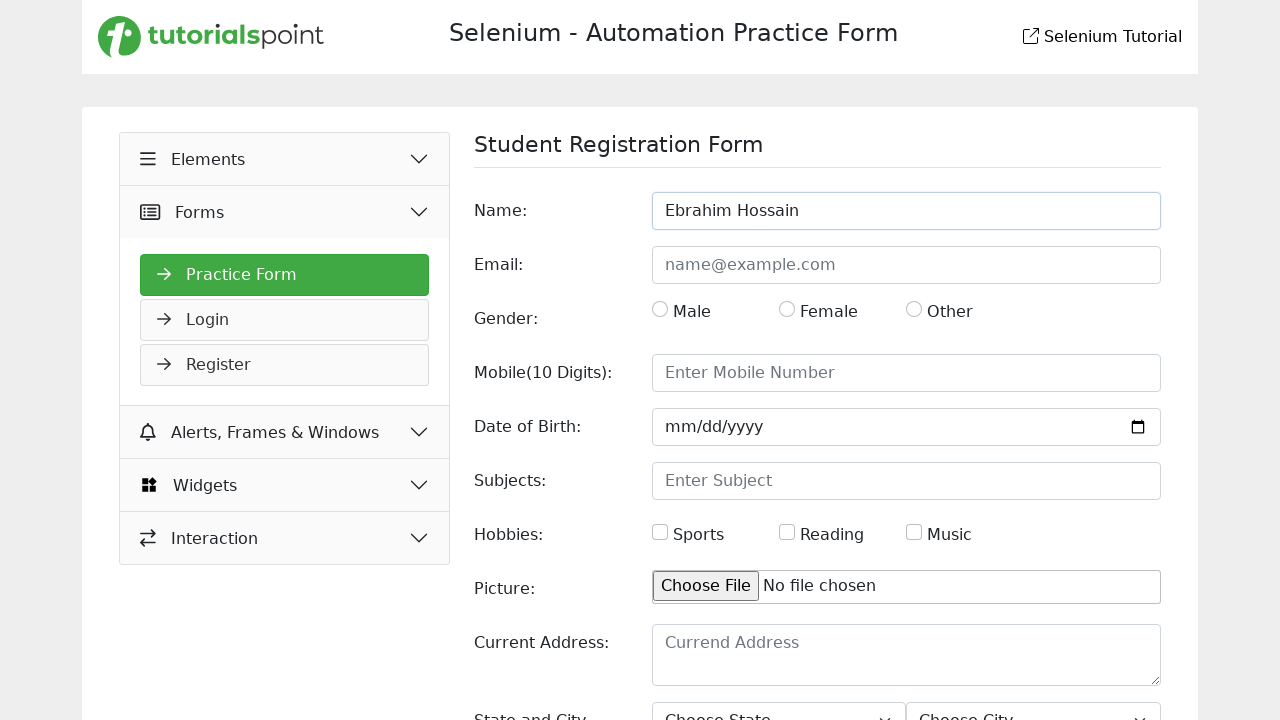

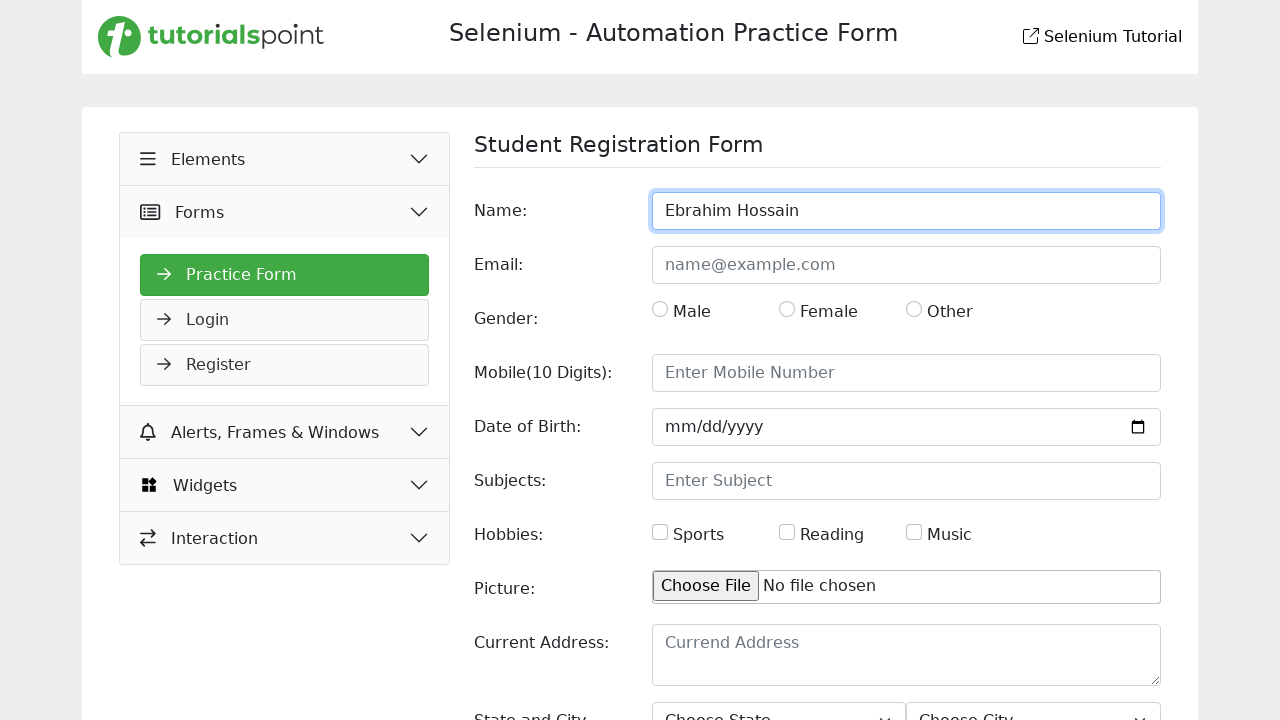